Clicks on the Post Advertisement button

Starting URL: https://ab.onliner.by/

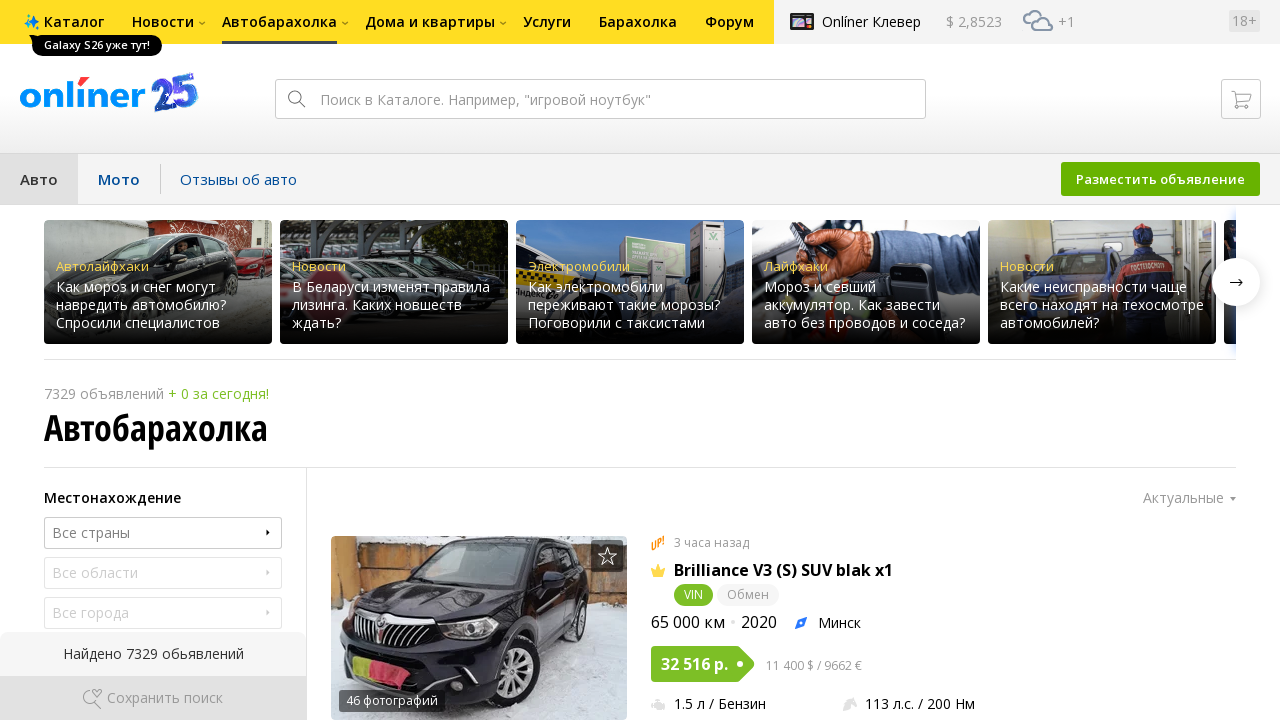

Navigated to https://ab.onliner.by/
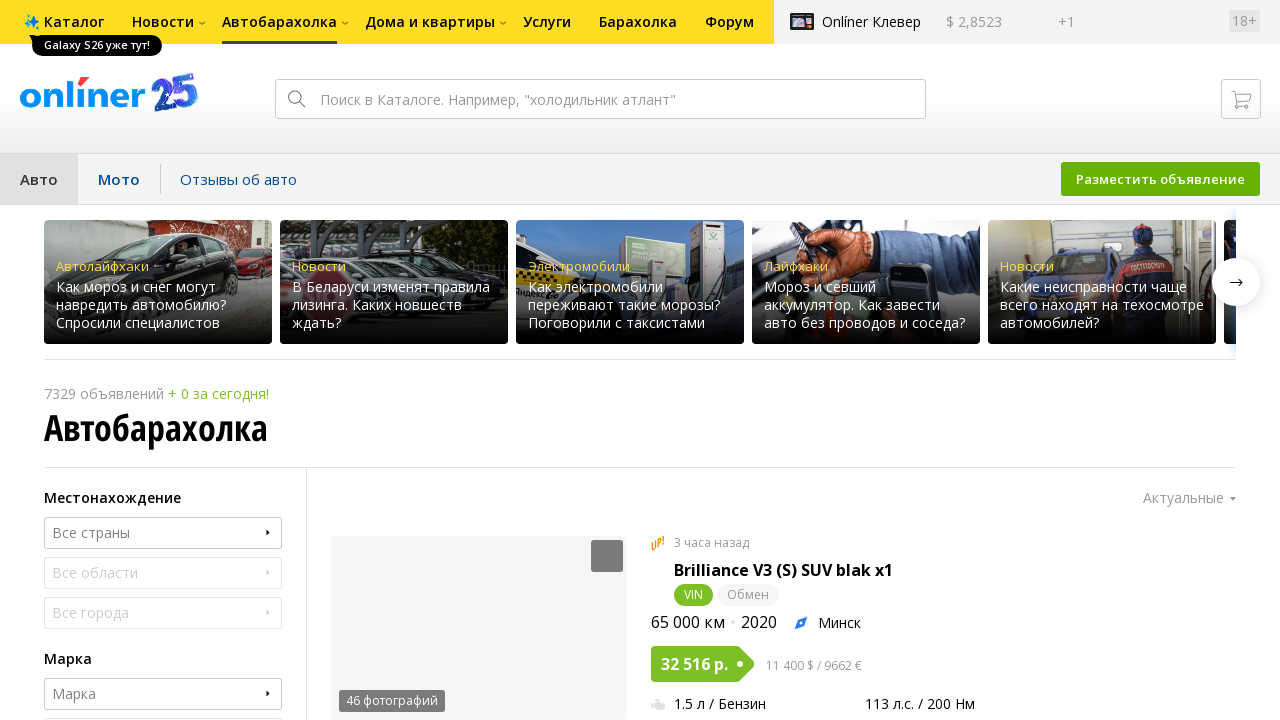

Clicked on the Post Advertisement button at (1160, 179) on div.project-navigation__button:has-text('Разместить объявление')
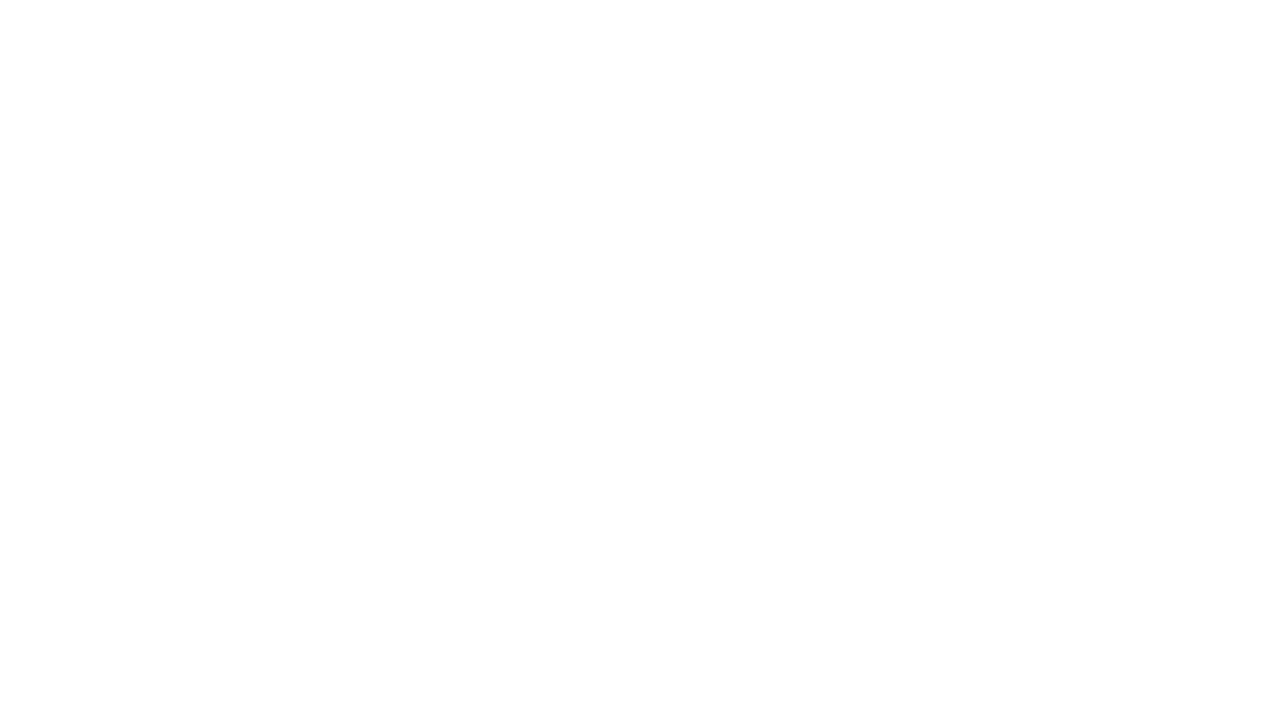

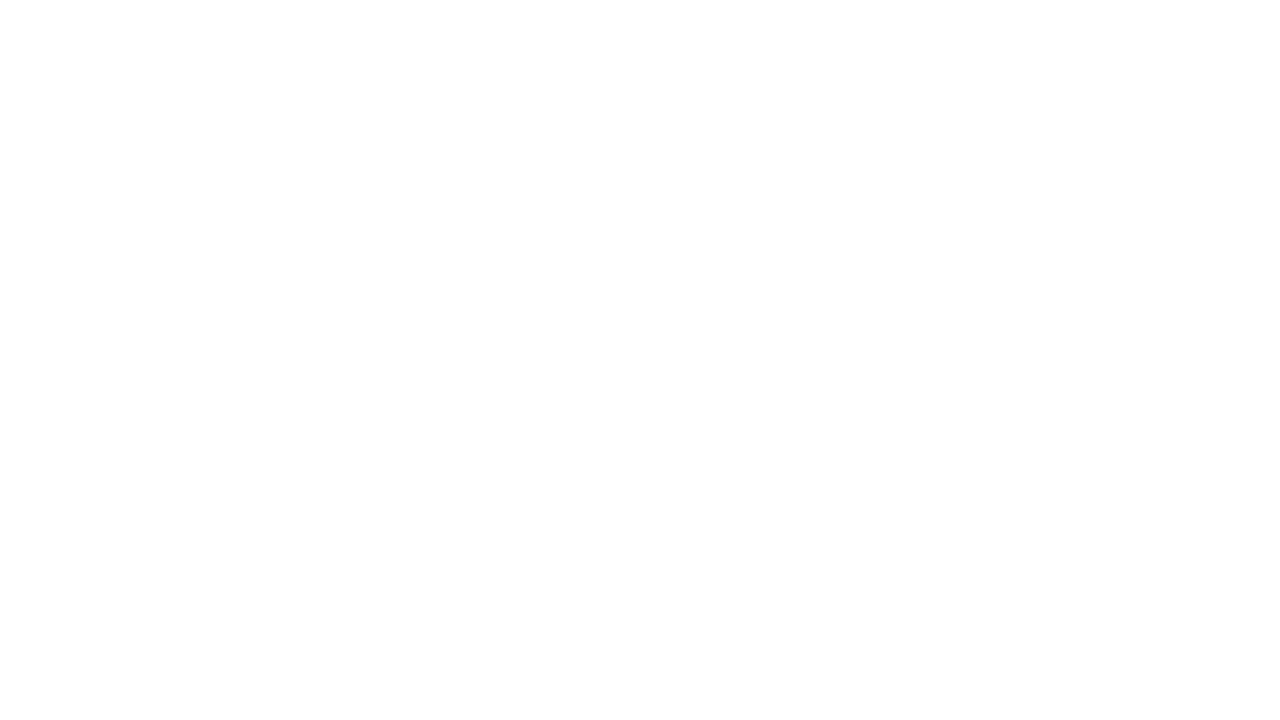